Tests single file upload functionality by uploading files one by one and verifying they appear in the upload list

Starting URL: https://blueimp.github.io/jQuery-File-Upload/

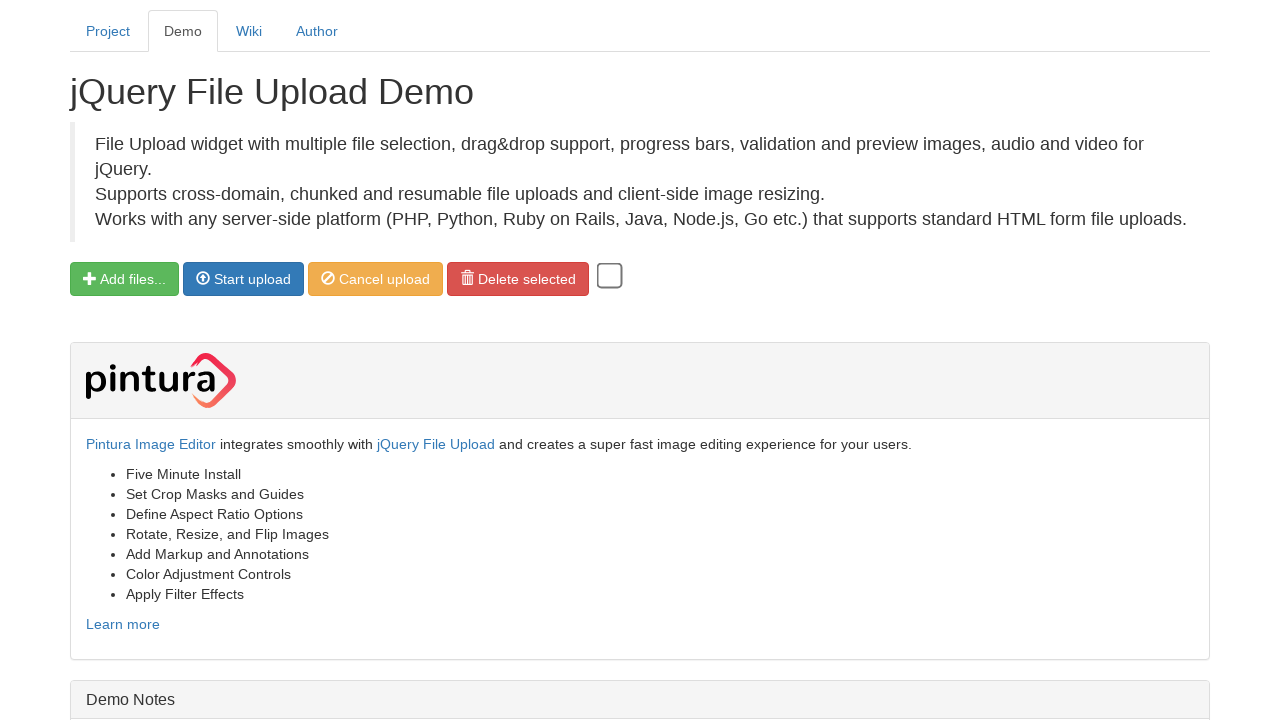

File input element loaded on the page
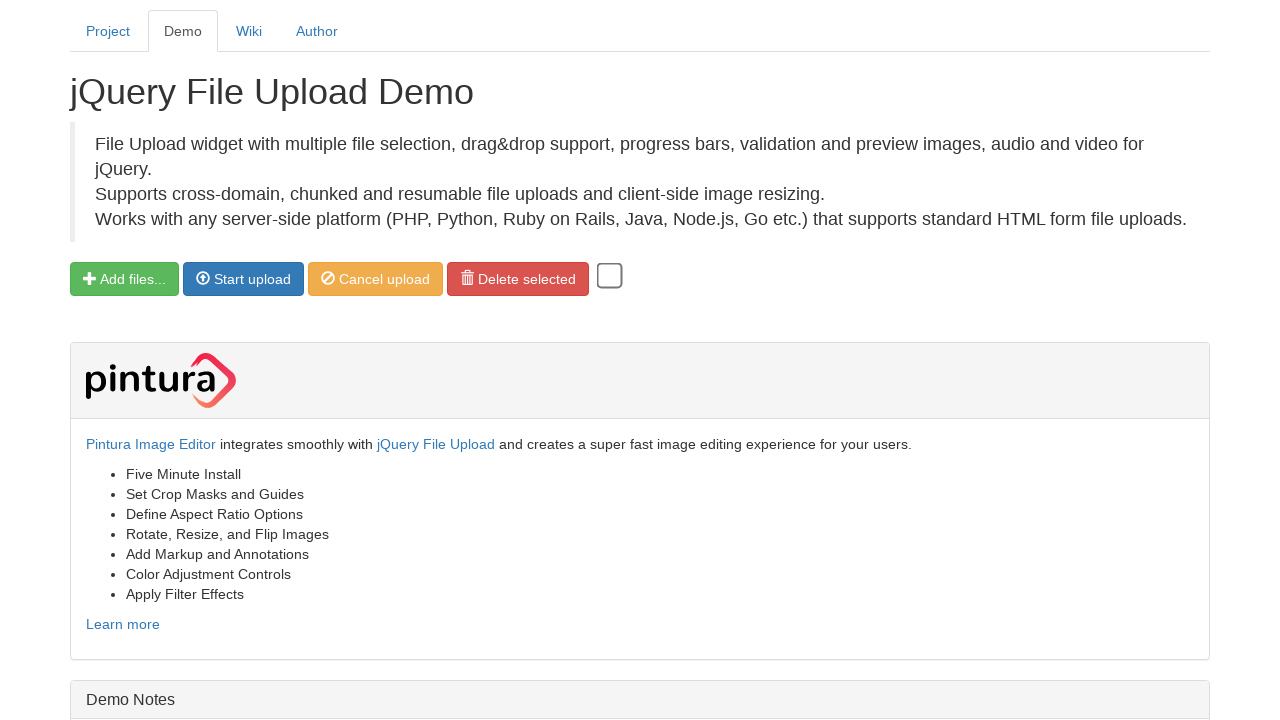

Verified file input element is visible on the page
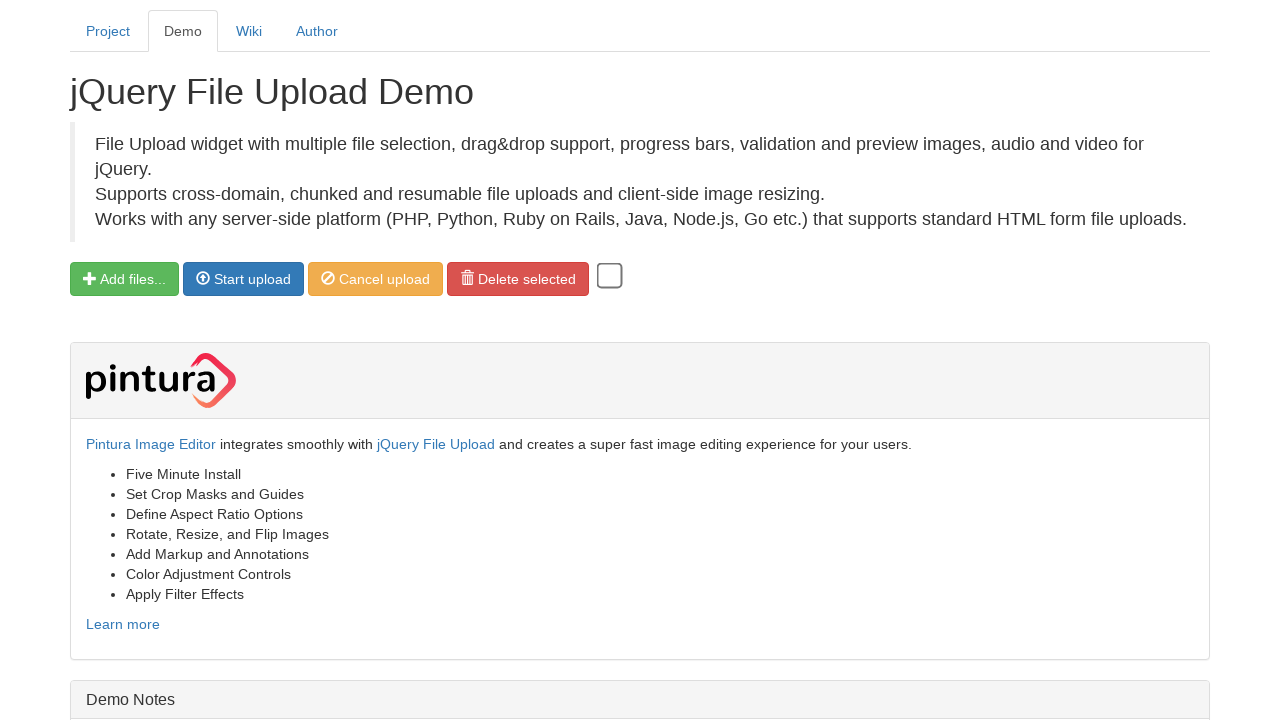

Upload button element loaded on the page
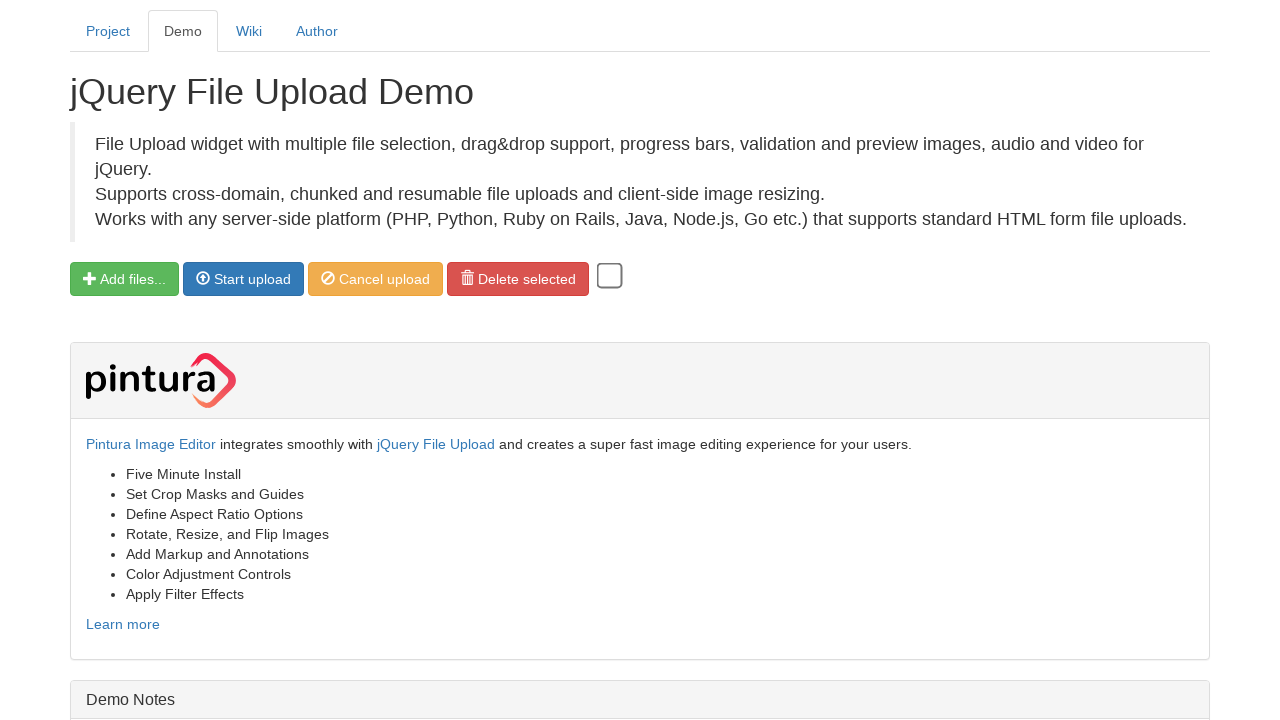

Verified 'Add Files' button is visible
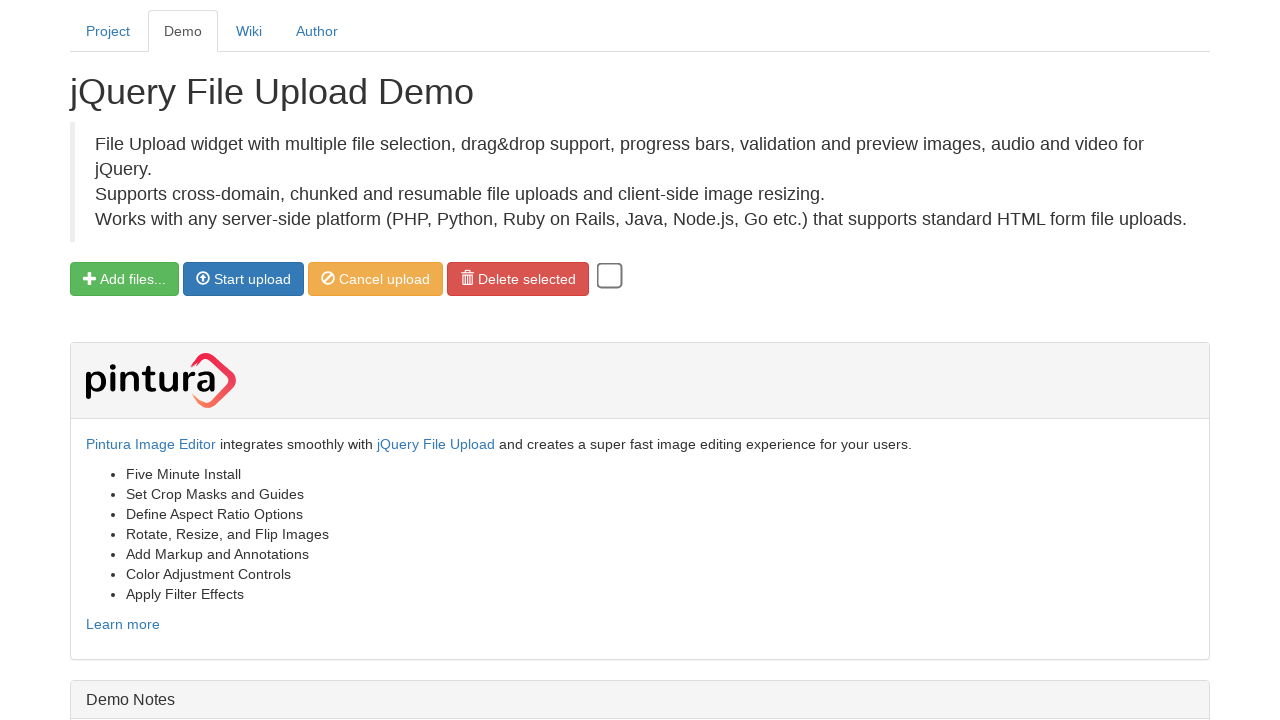

Clicked 'Add Files' button to open file selection dialog at (124, 279) on .fileinput-button
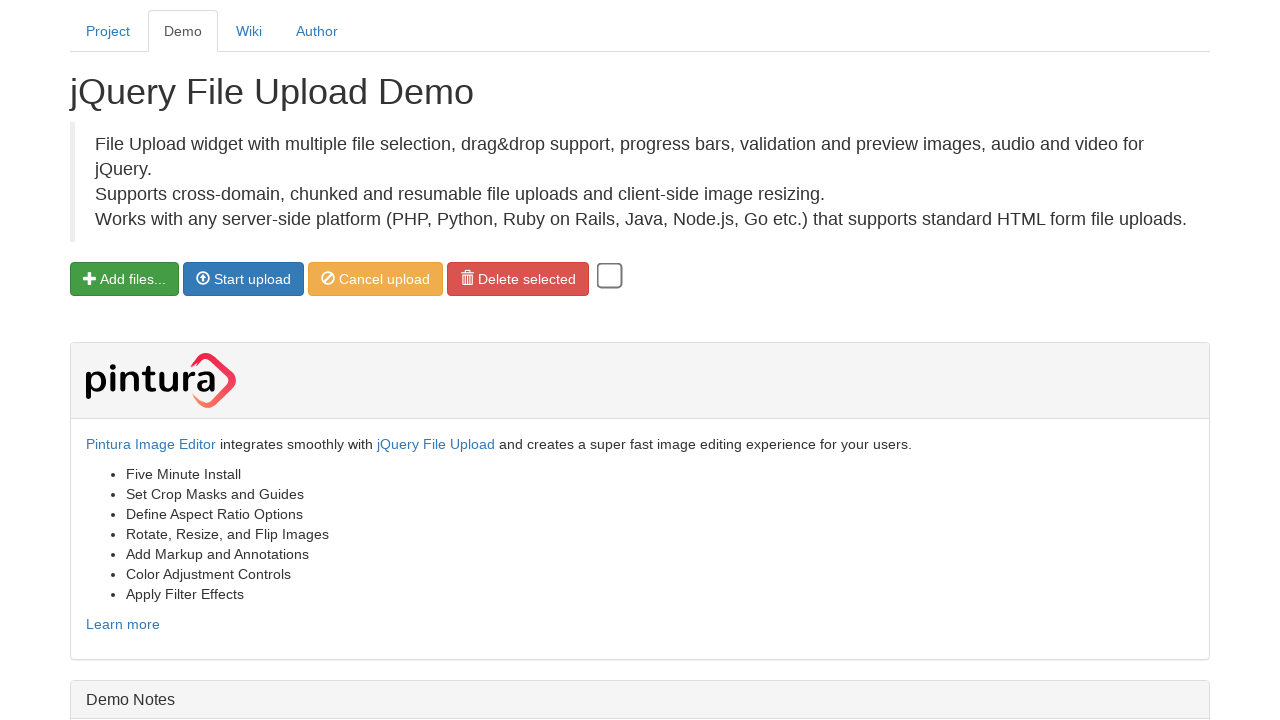

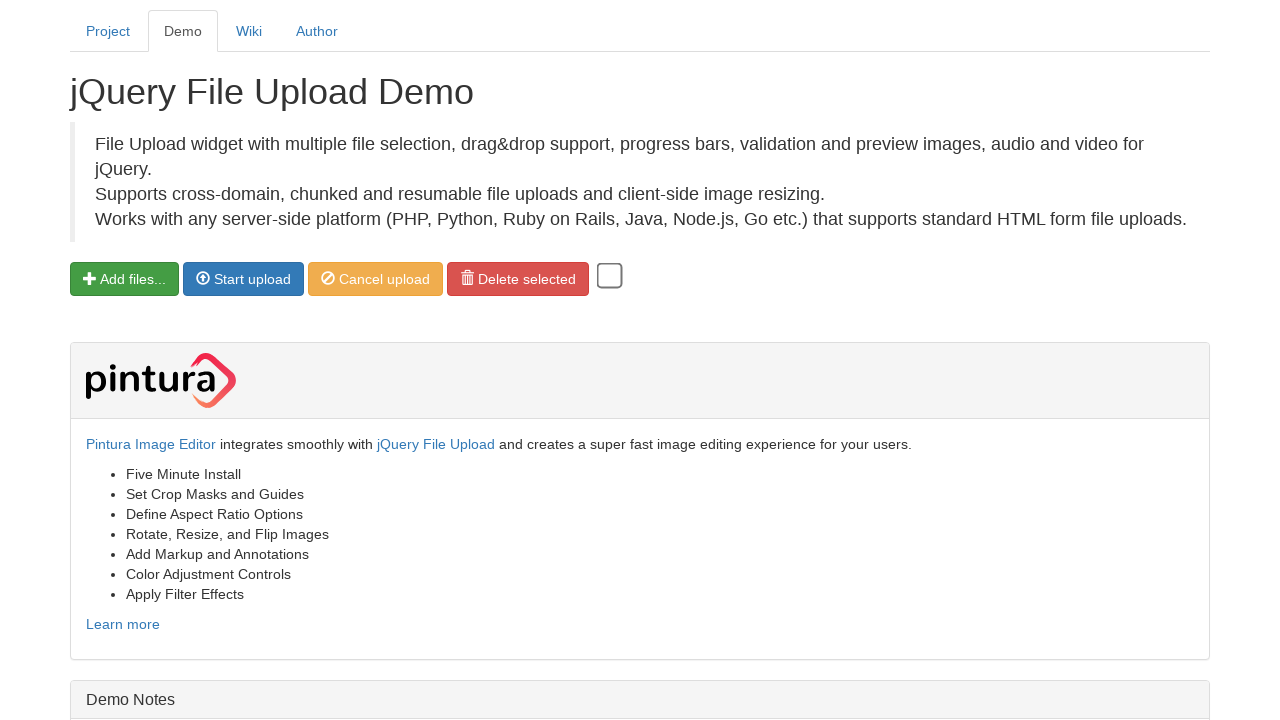